Tests confirm dialog handling by clicking OK and verifying the result message shows the OK selection

Starting URL: https://demoqa.com/alerts

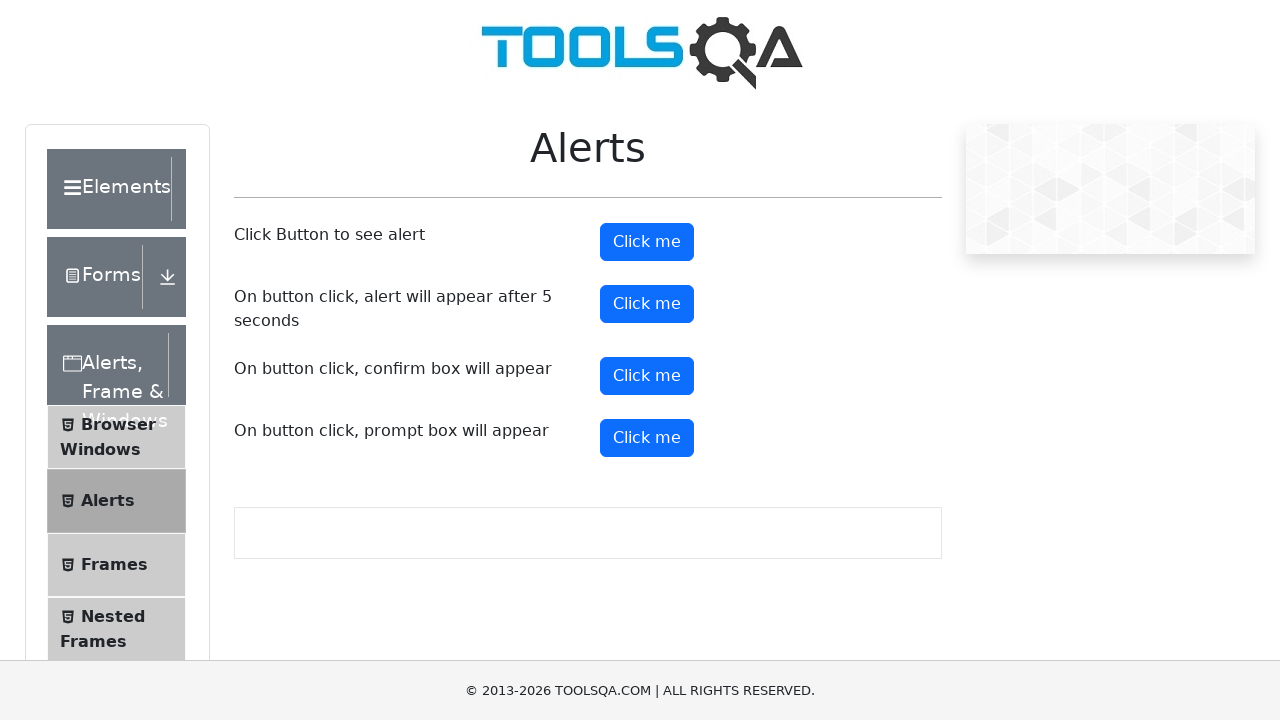

Set up dialog handler to accept confirm dialogs
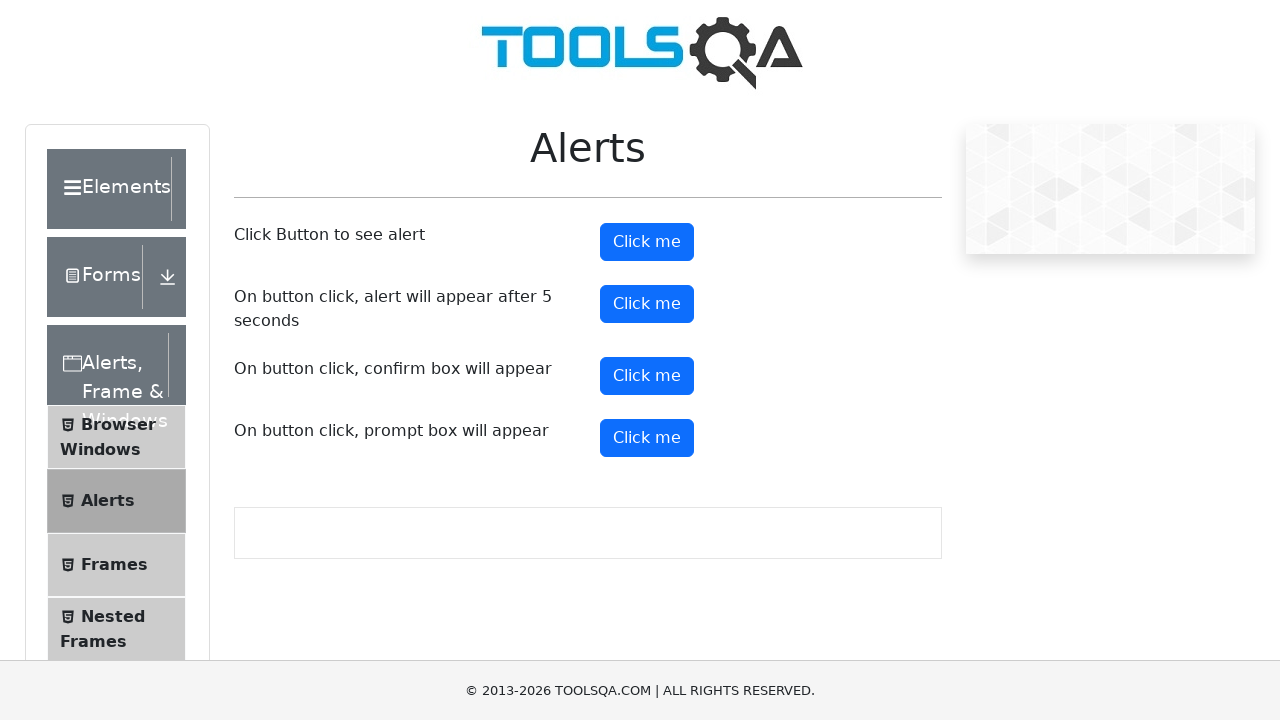

Clicked confirm button to trigger dialog at (647, 376) on #confirmButton
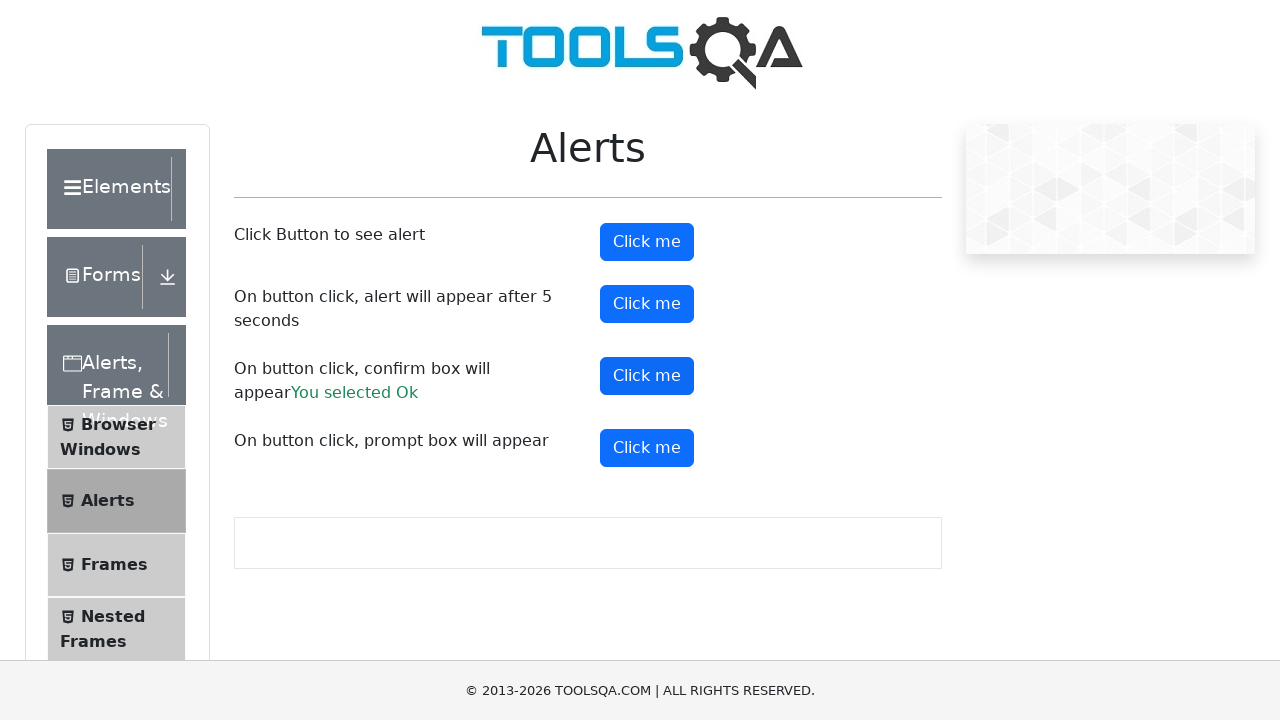

Waited for confirm result message to appear after clicking OK
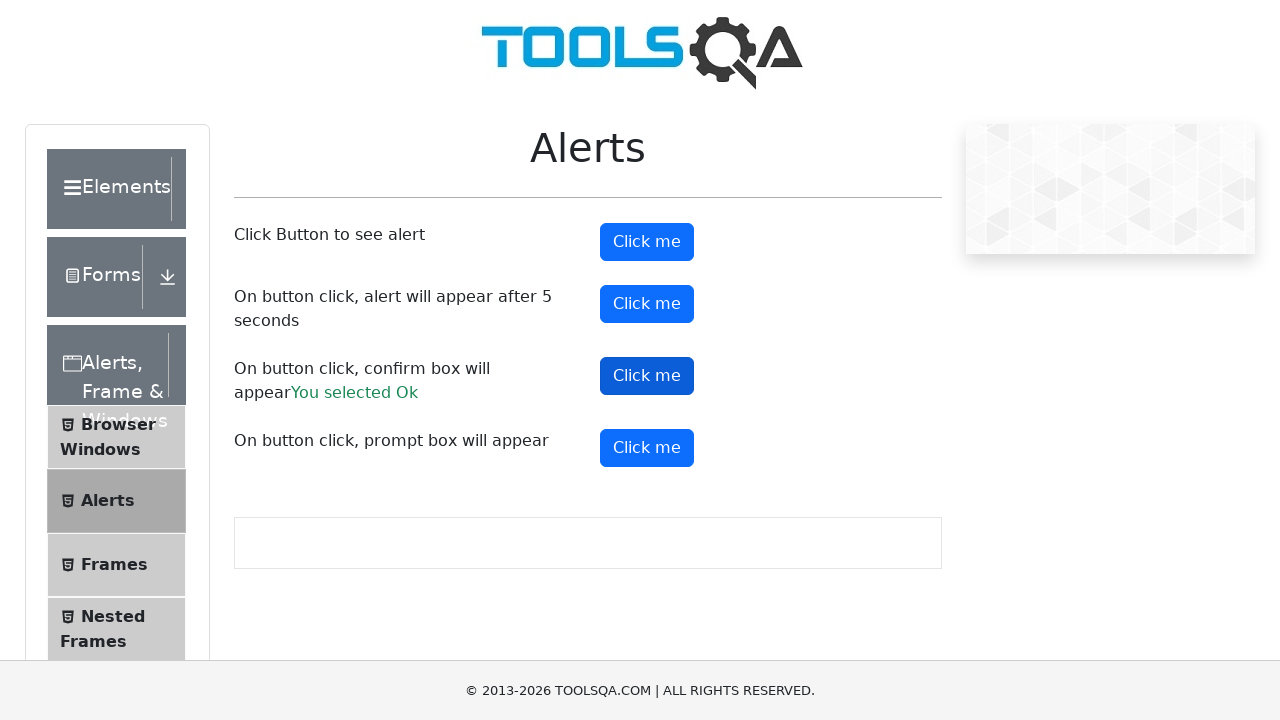

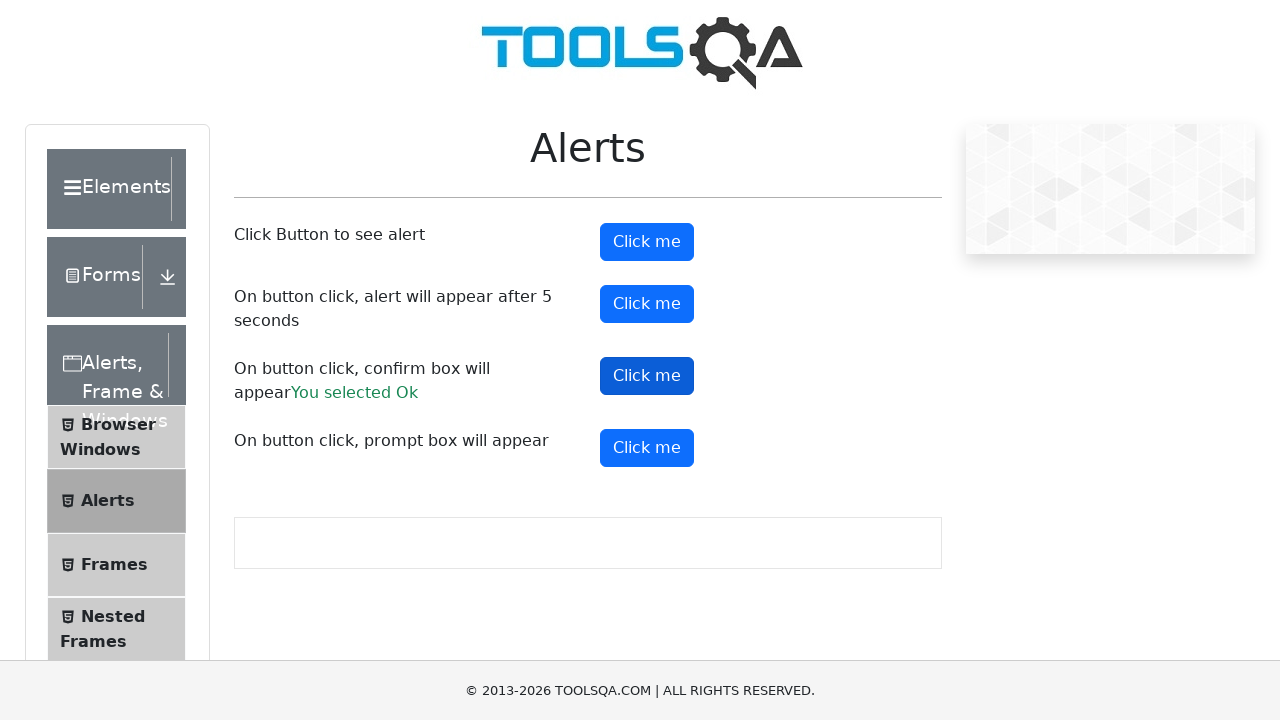